Tests checkbox functionality by toggling two checkboxes and verifying their states

Starting URL: https://the-internet.herokuapp.com/checkboxes

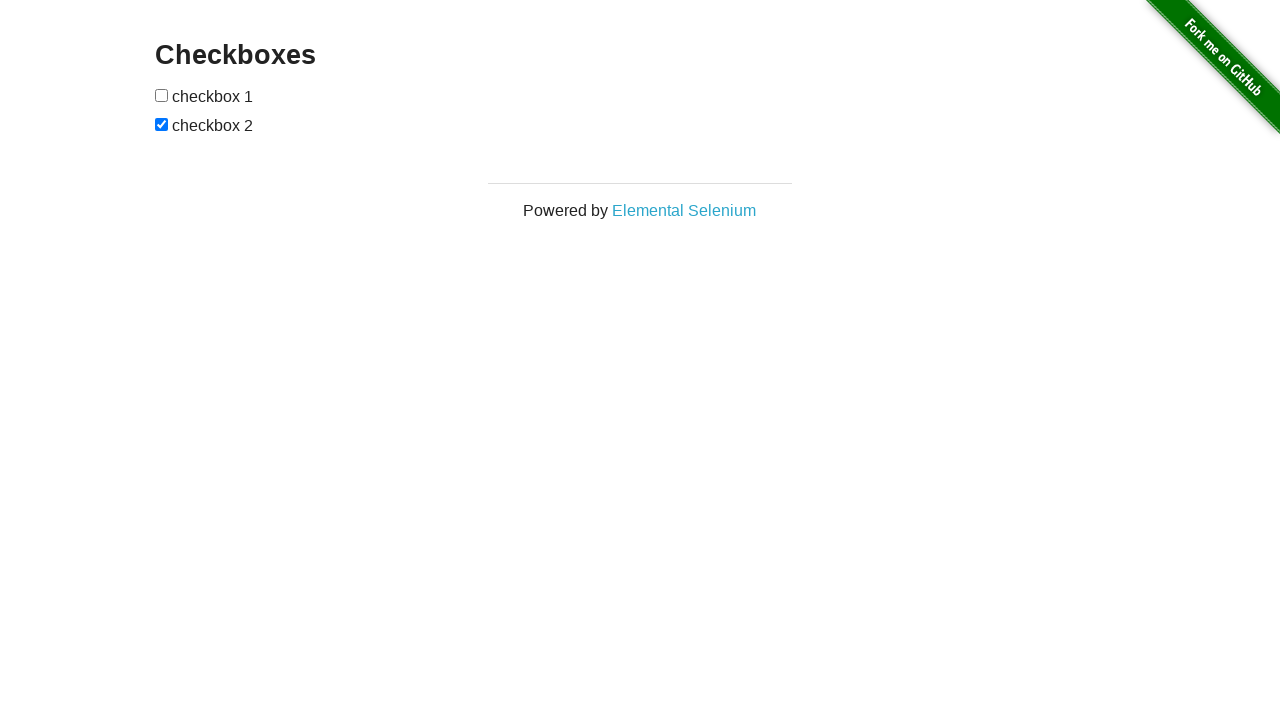

Clicked the first checkbox to toggle it at (162, 95) on input[type='checkbox']:nth-of-type(1)
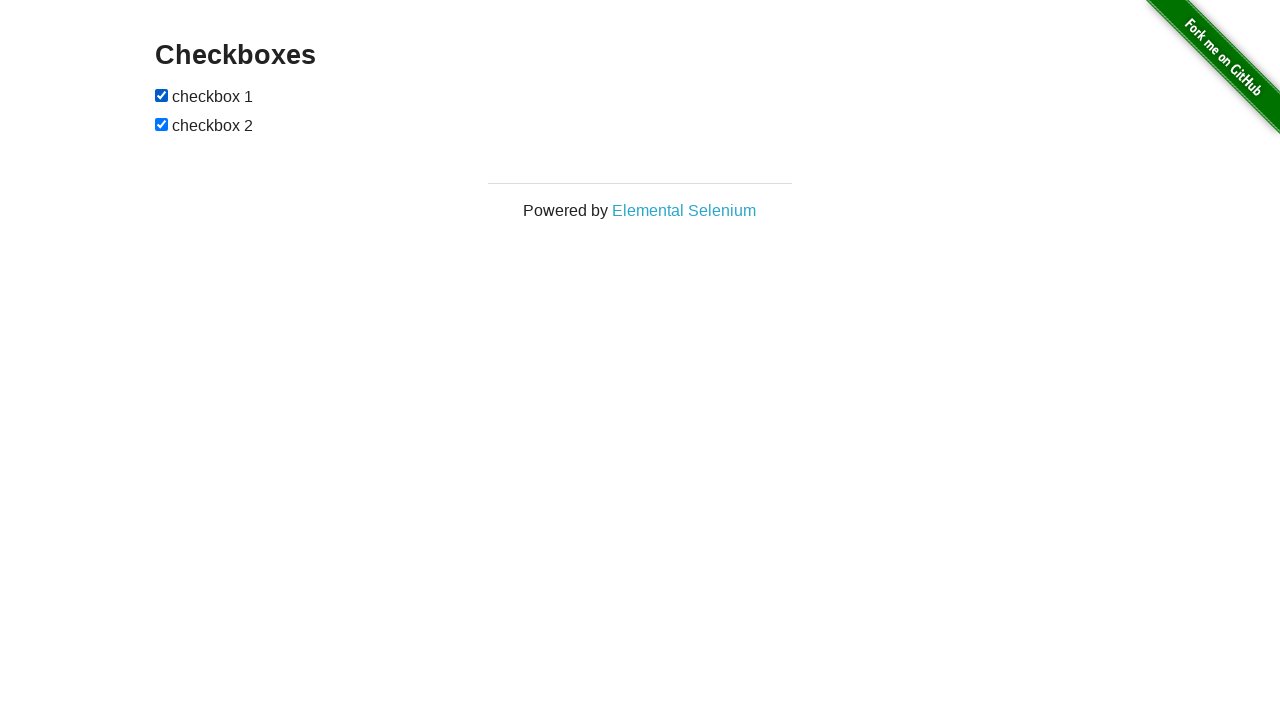

Clicked the second checkbox to toggle it at (162, 124) on input[type='checkbox']:nth-of-type(2)
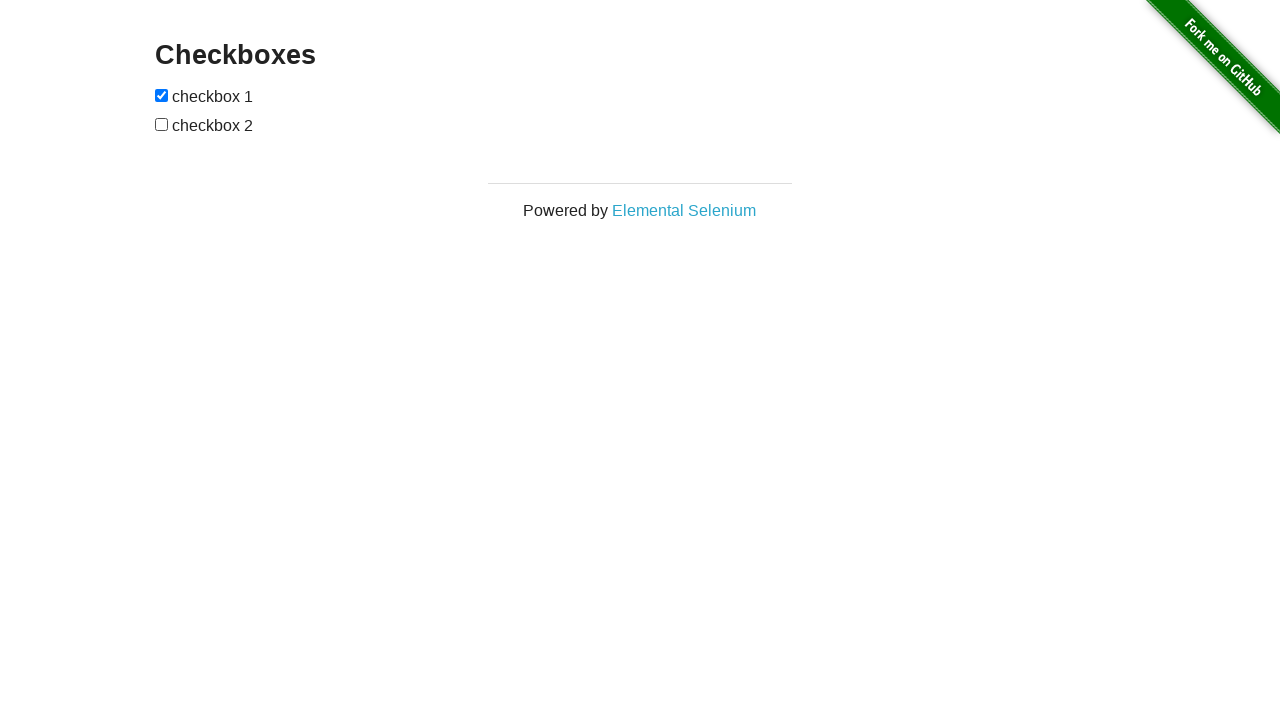

Located the first checkbox element
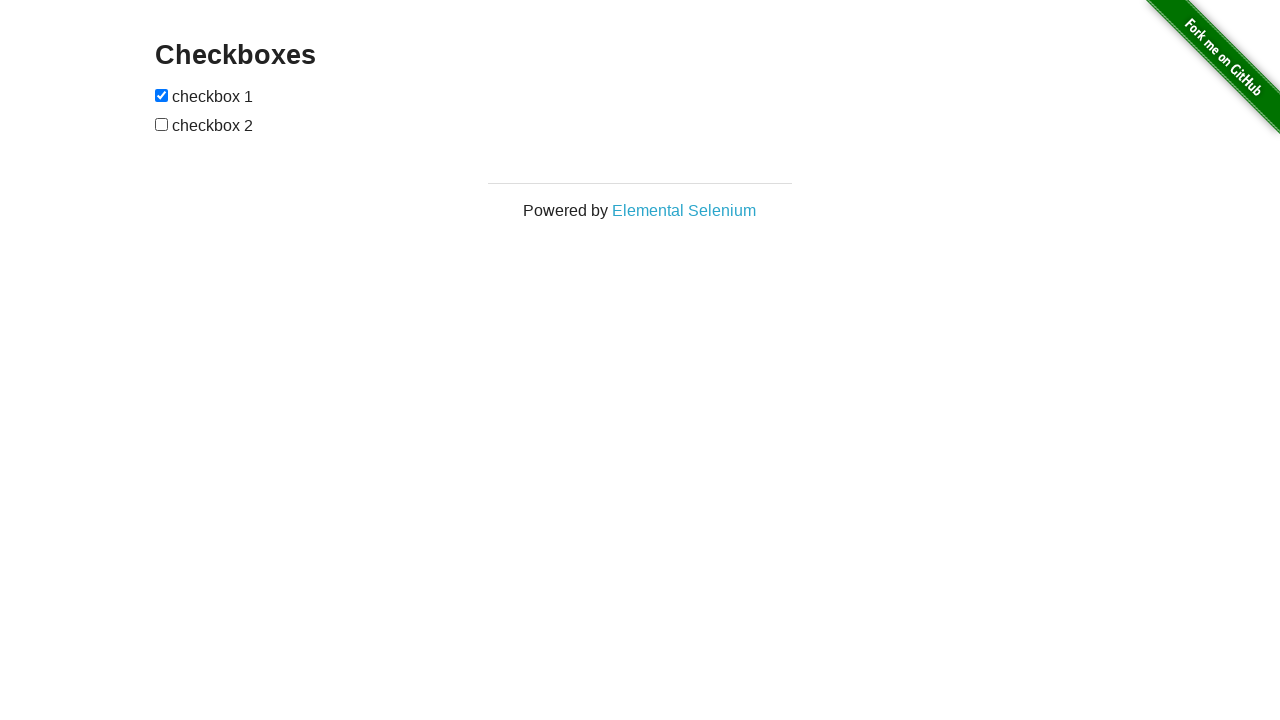

Located the second checkbox element
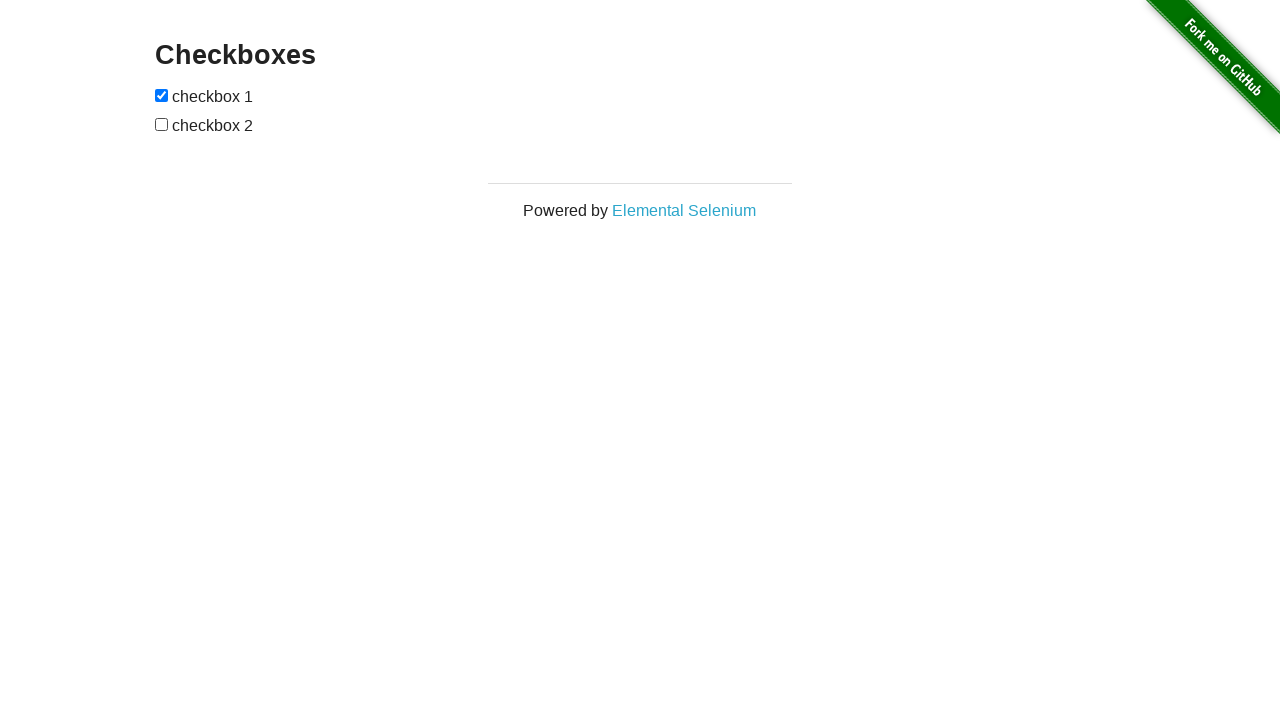

Verified that the first checkbox is now checked
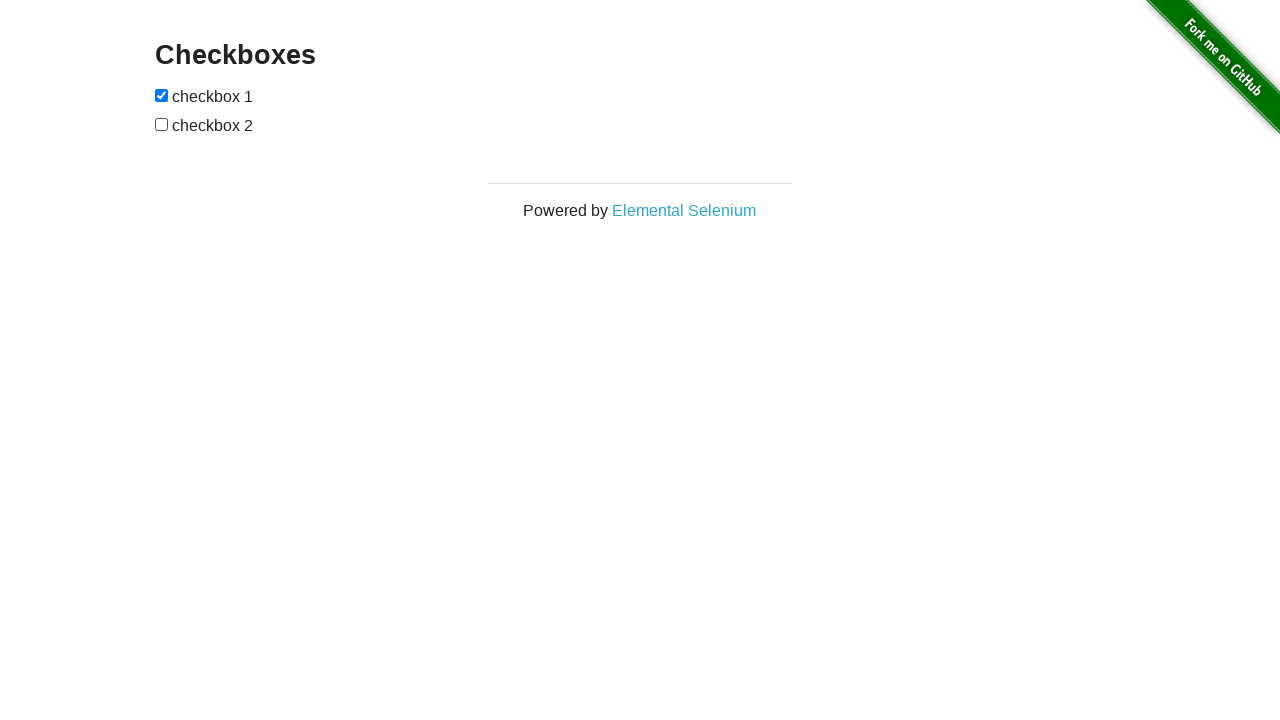

Verified that the second checkbox is now unchecked
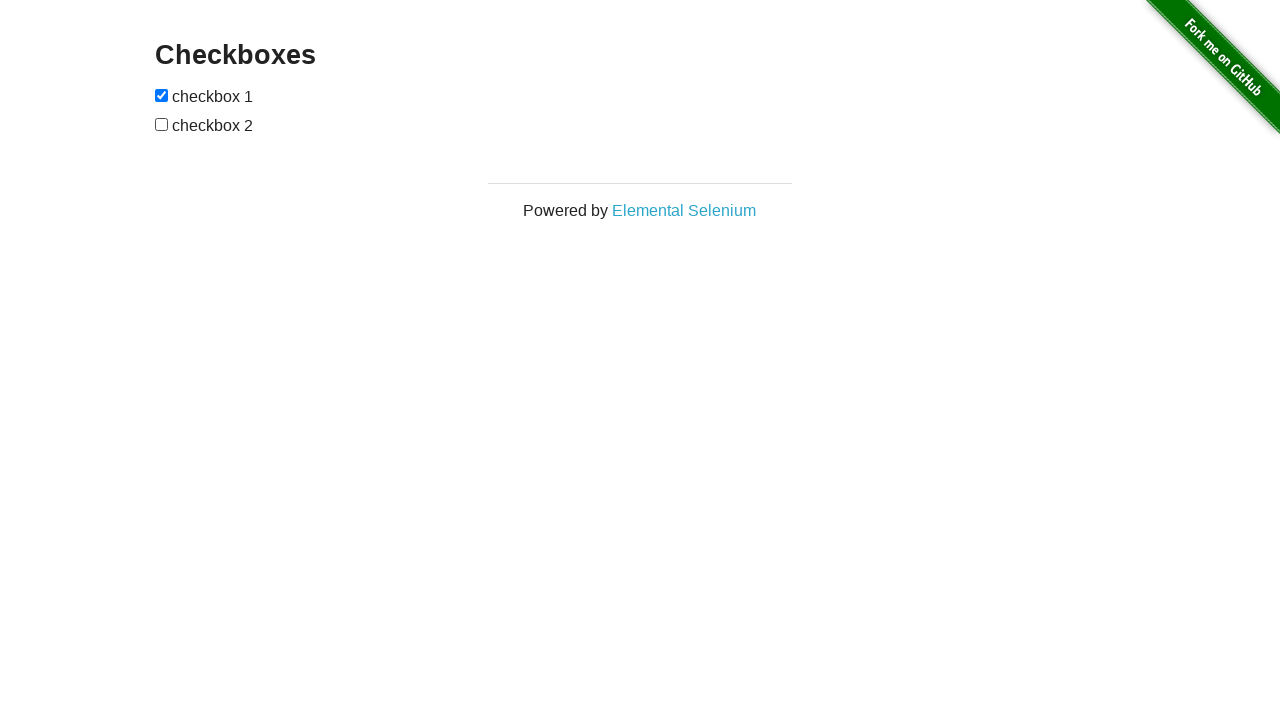

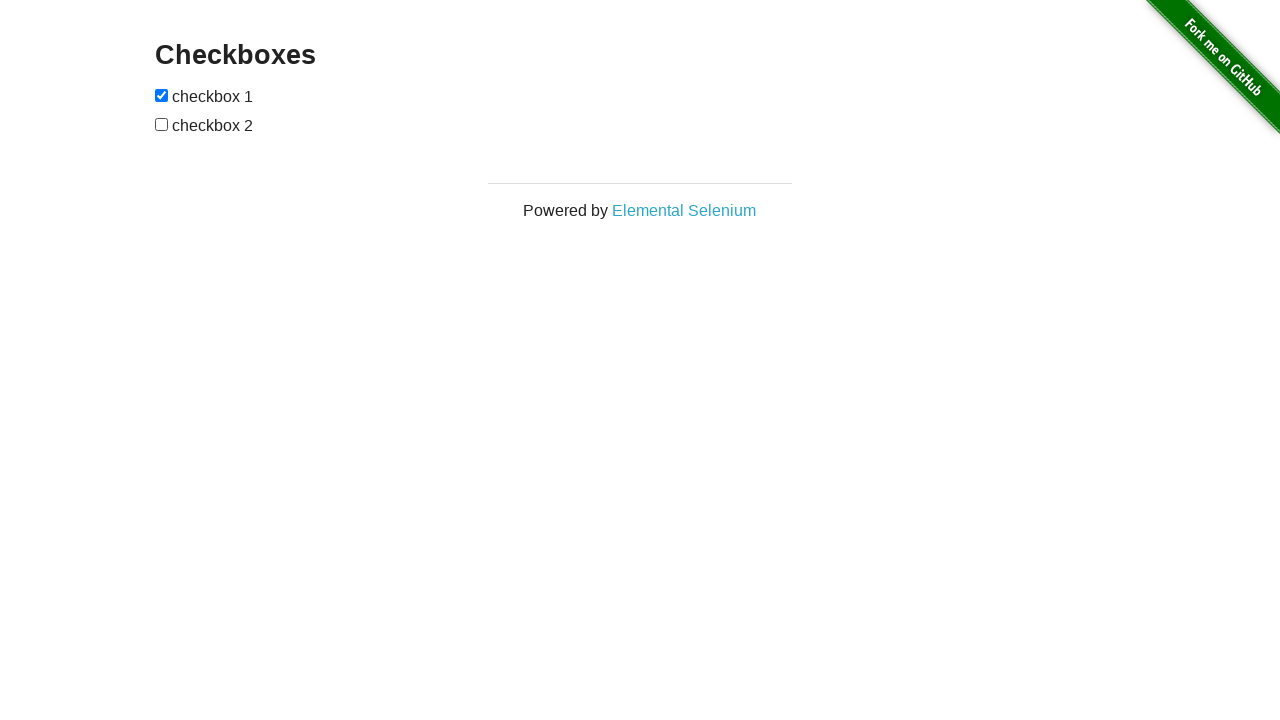